Tests adding a product to cart on an e-commerce site by clicking the add to cart button for "Blue Top" product and then closing the cart modal

Starting URL: https://automationexercise.com/

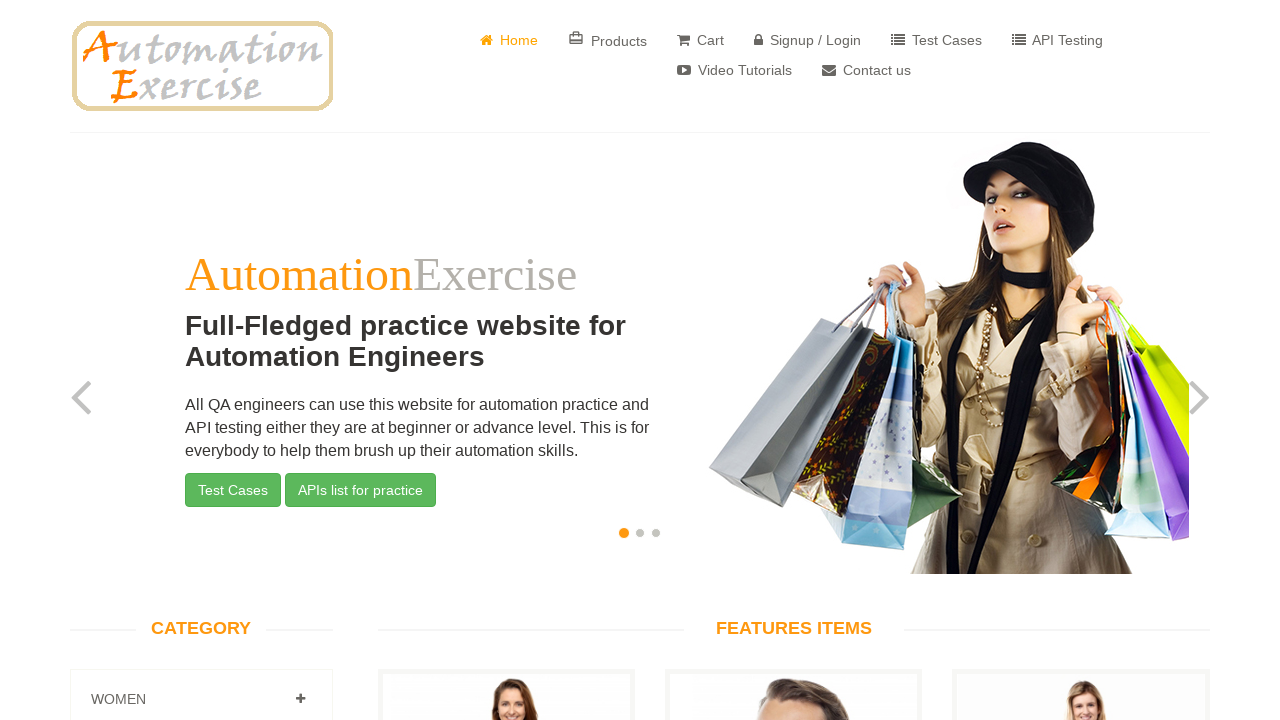

Waited for product with price Rs. 500 to be visible
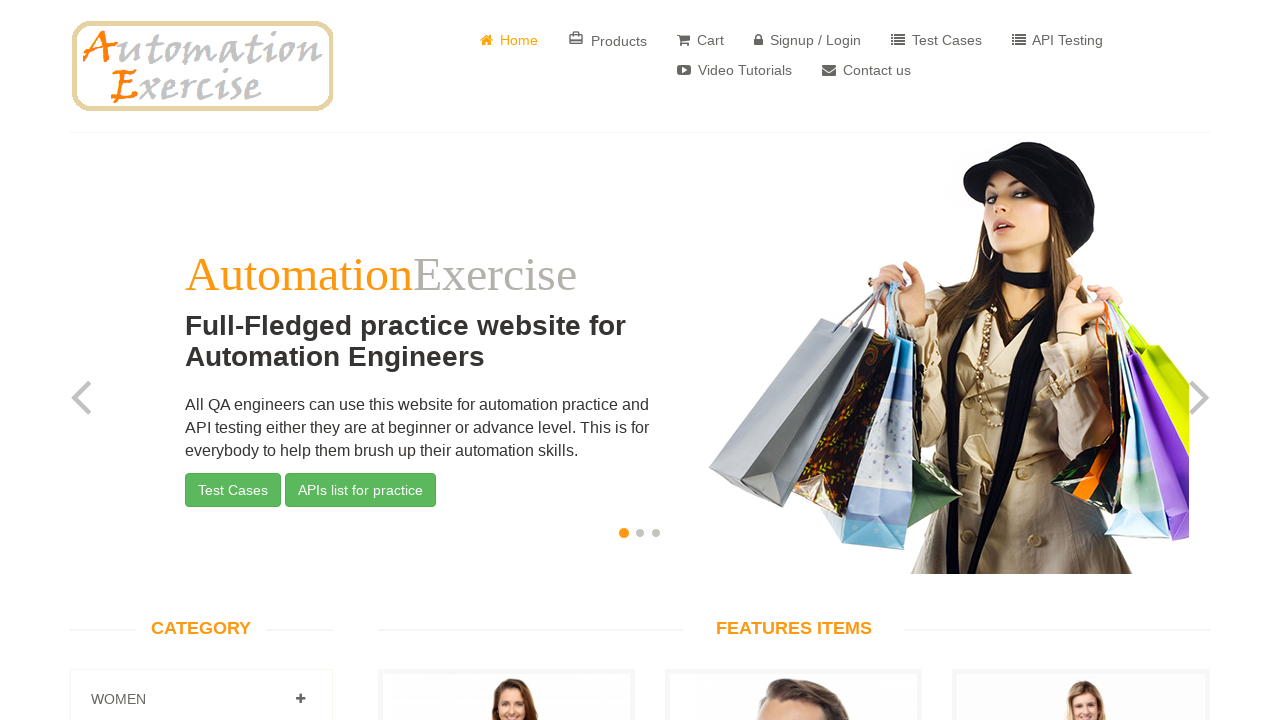

Clicked add to cart button for Blue Top product at (506, 361) on .single-products .productinfo:has-text("Blue Top") a[data-product-id="1"] >> nth
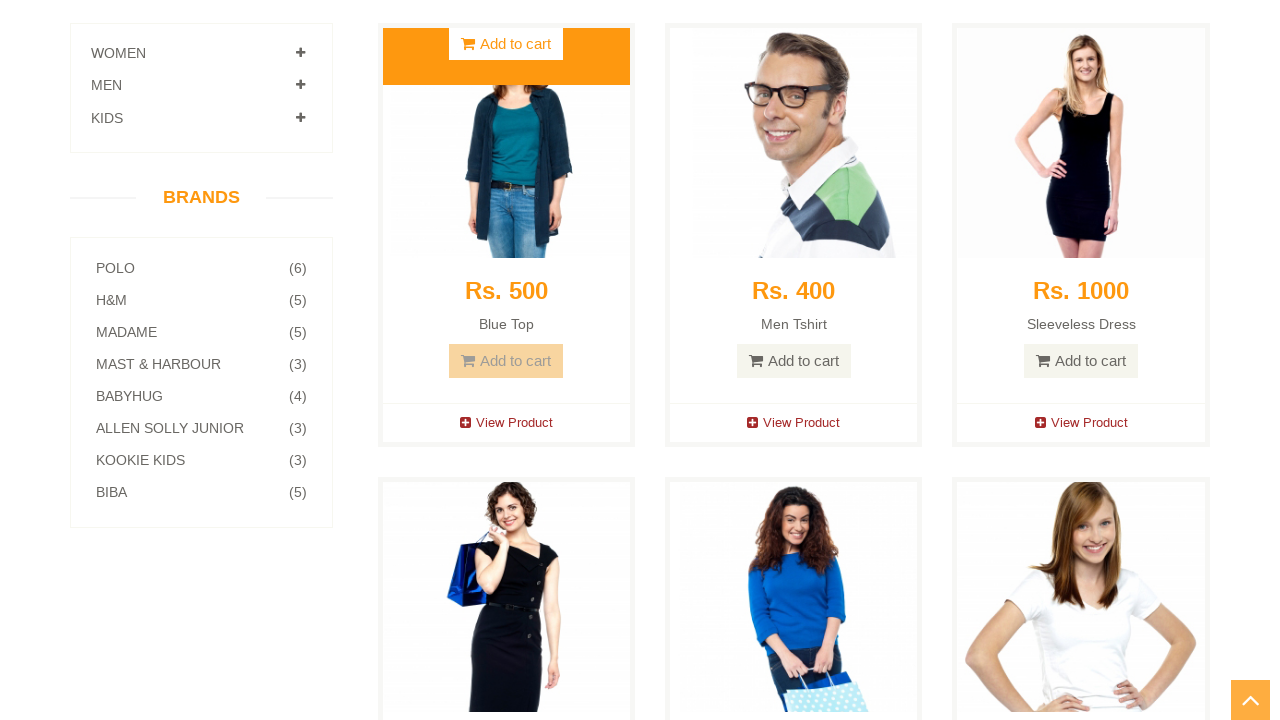

Cart modal appeared and became visible
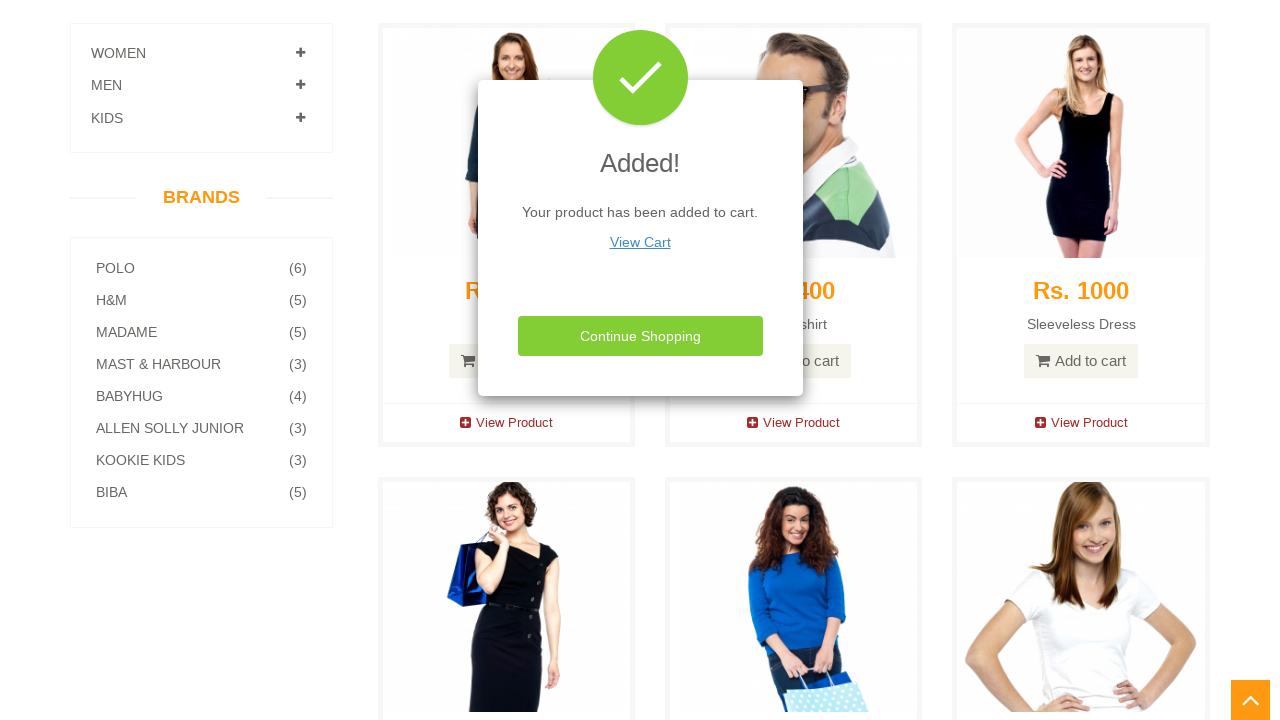

Closed the cart modal at (640, 336) on div.modal-footer button.close-modal
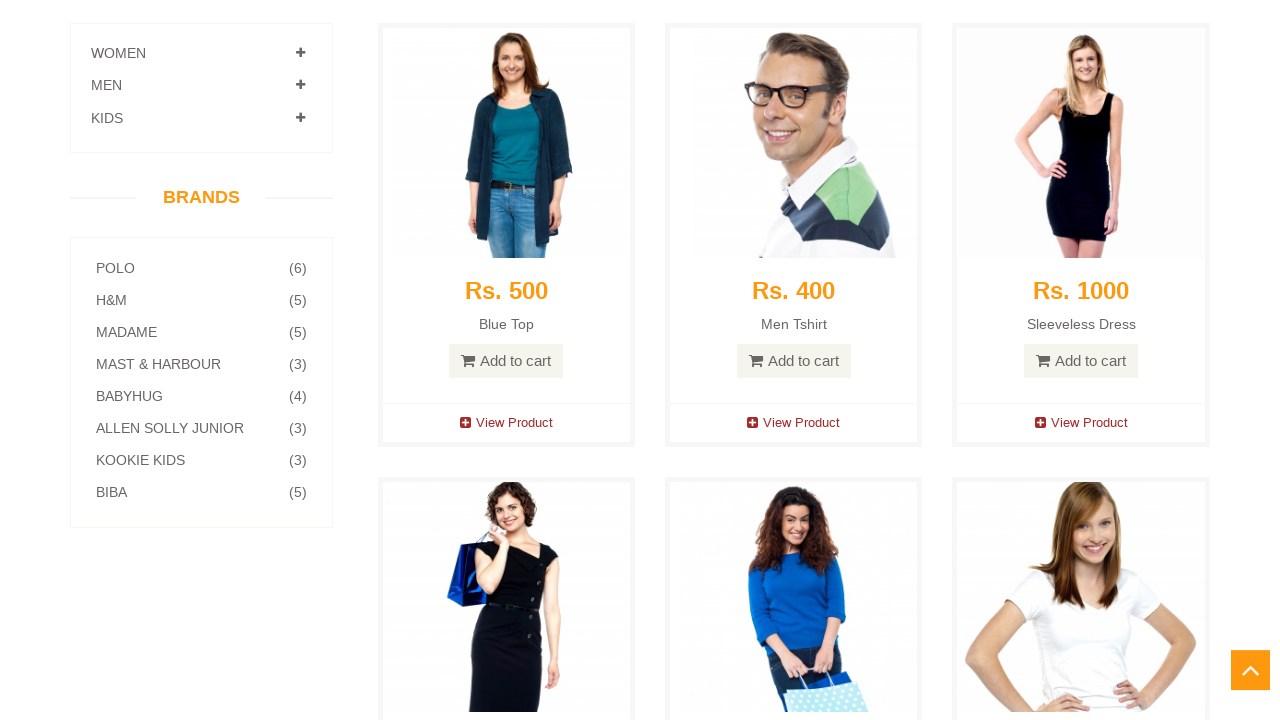

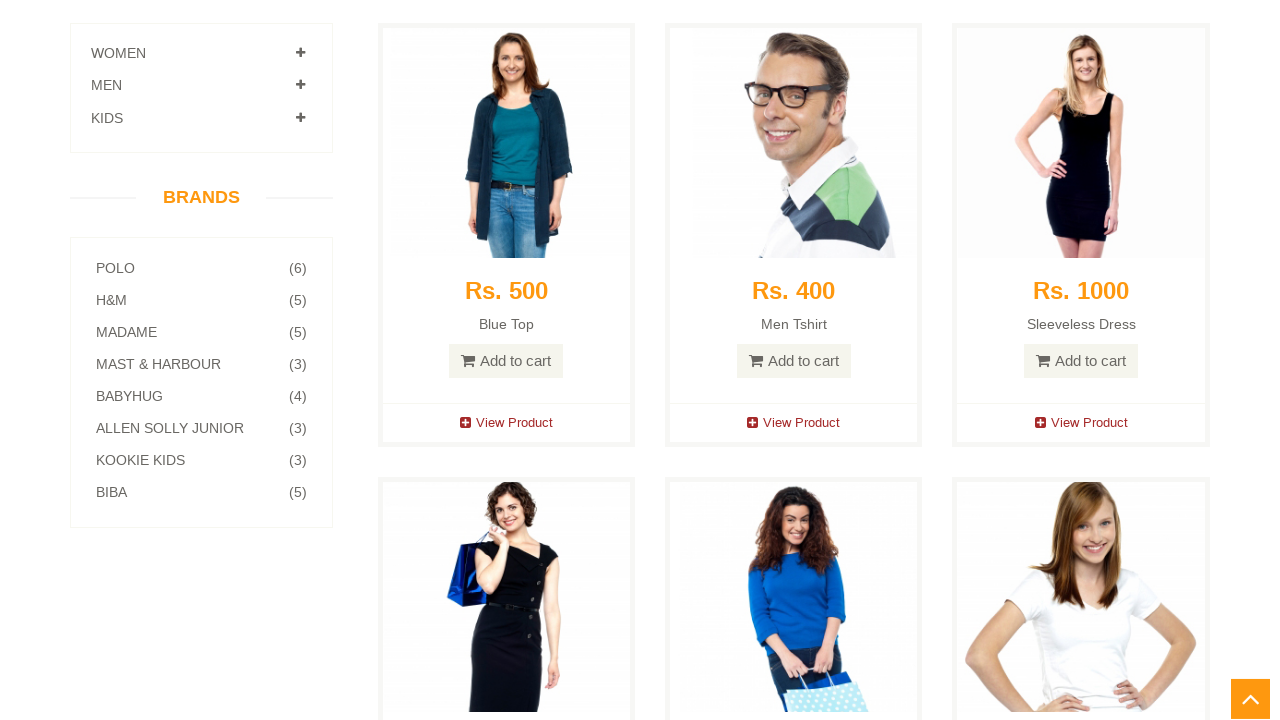